Tests prompt JavaScript alert by clicking a button to trigger it, verifying the alert text, entering text into the prompt, and accepting it.

Starting URL: https://training-support.net/webelements/alerts

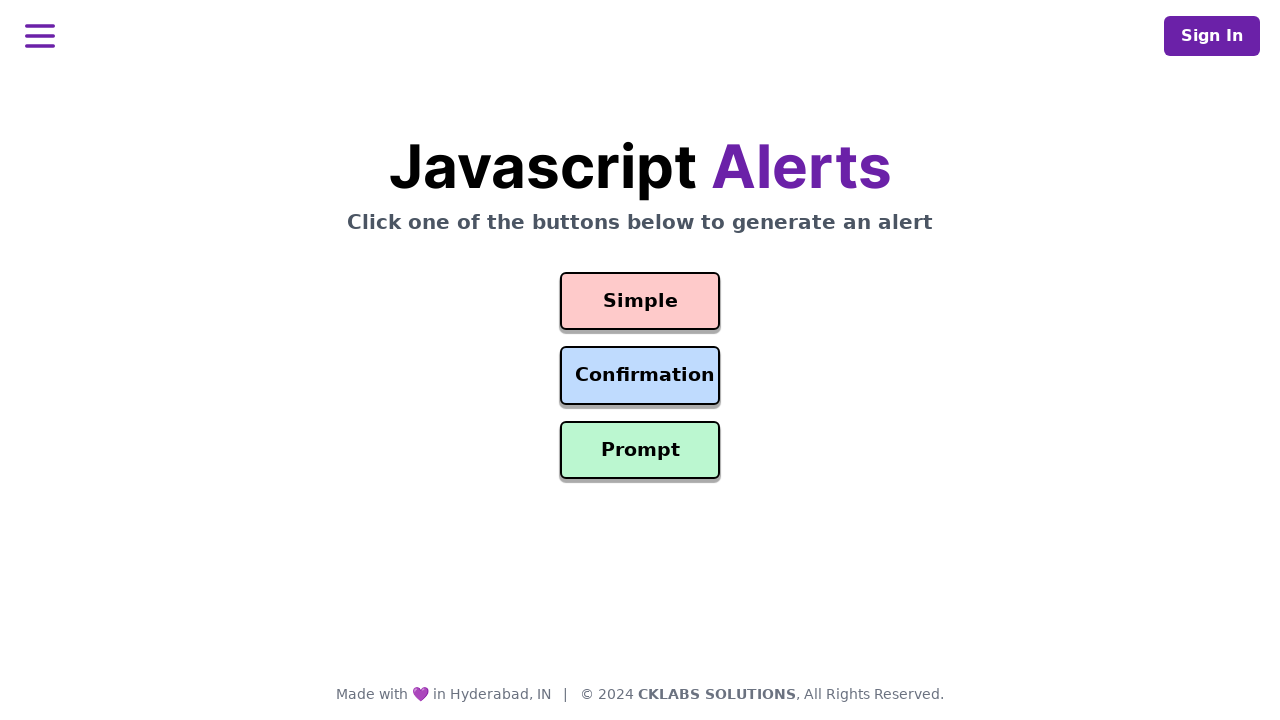

Set up dialog handler for prompt alert
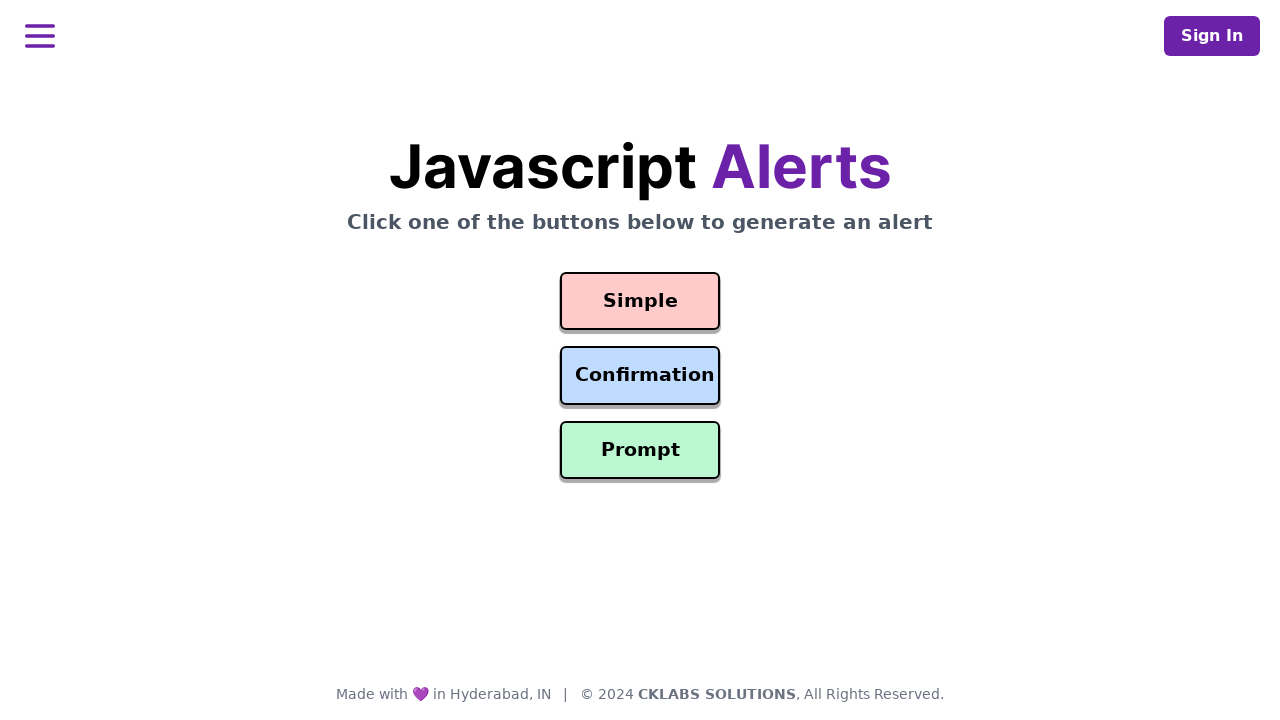

Clicked prompt button to trigger alert dialog at (640, 450) on #prompt
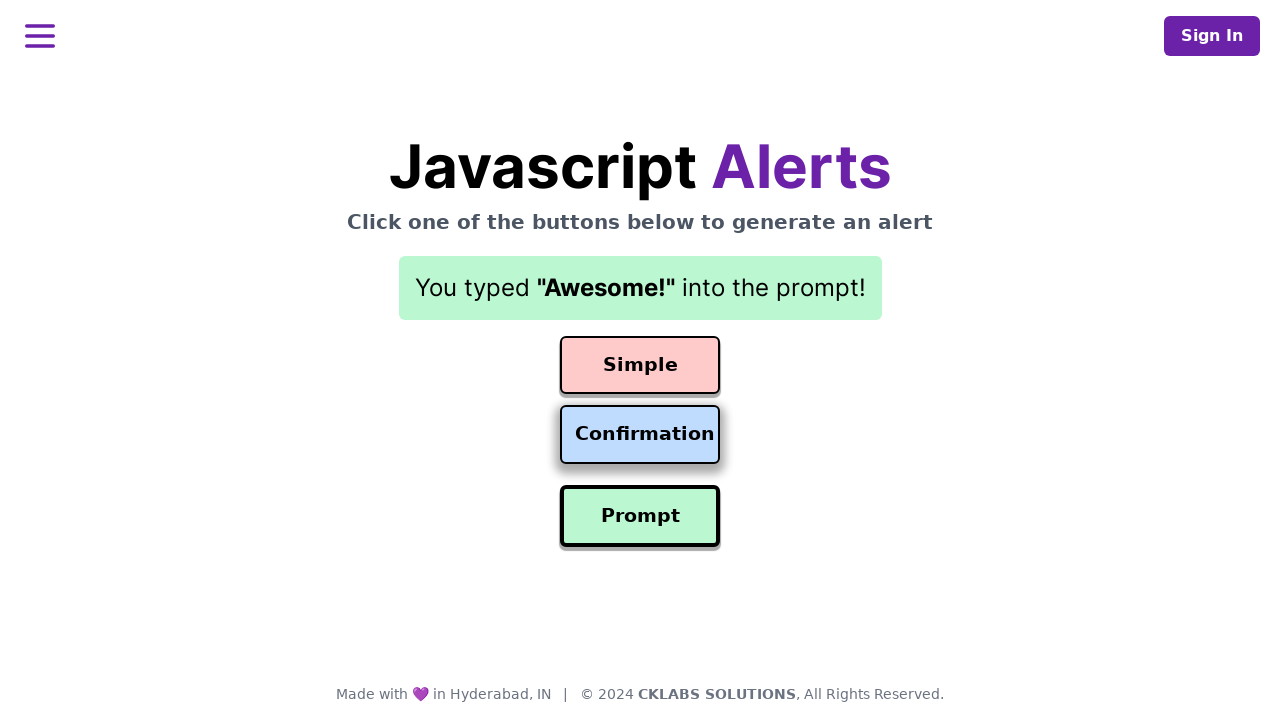

Waited 500ms for dialog handling to complete
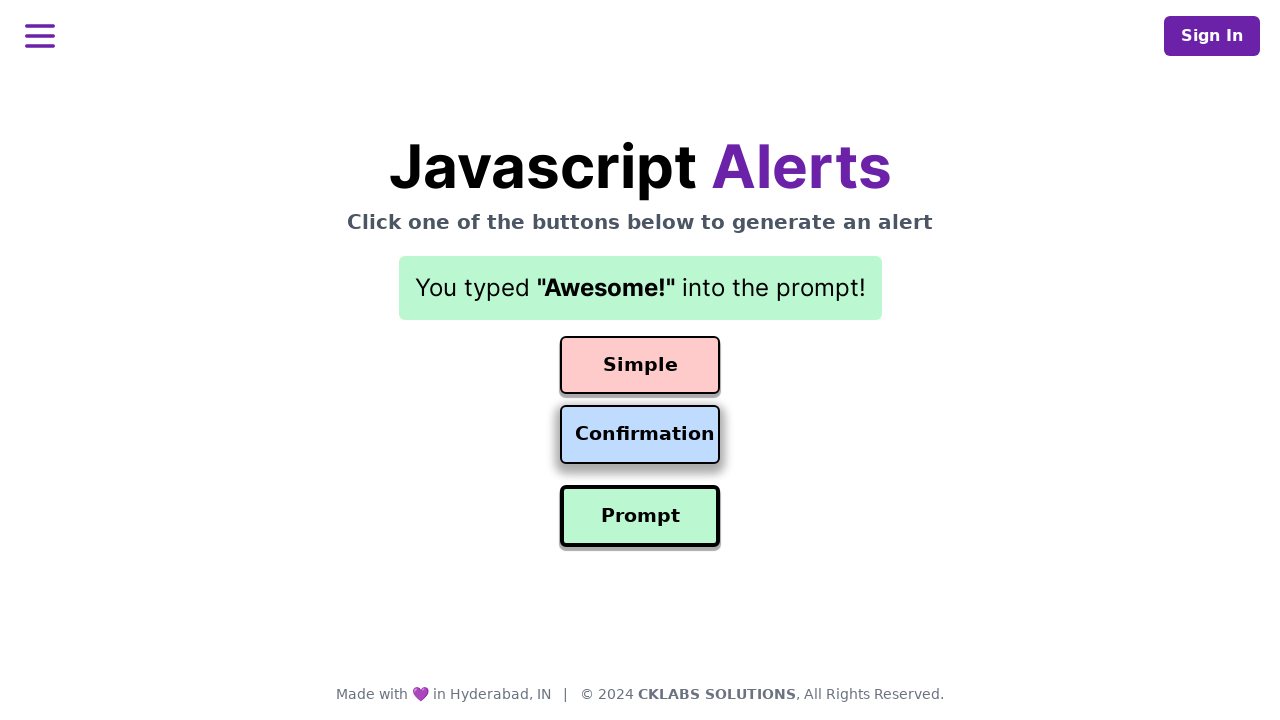

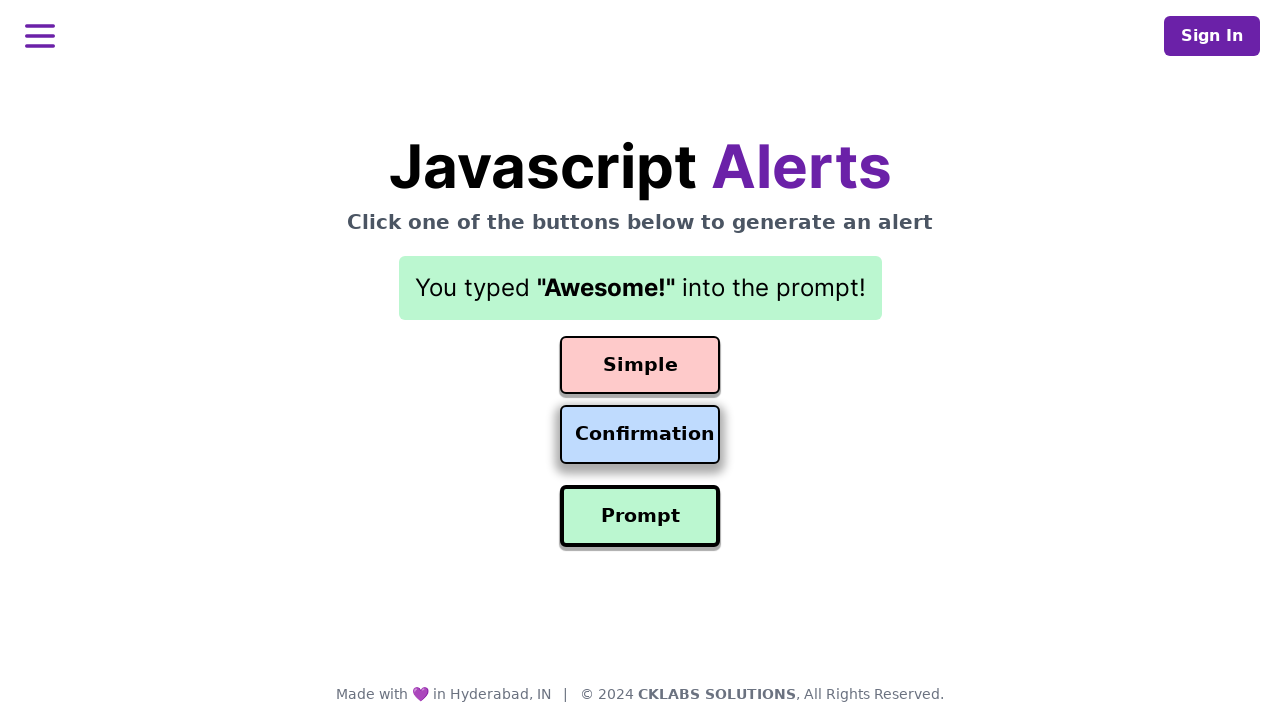